Tests browser navigation functionality by clicking a link, navigating back, and then navigating forward on a test blog page

Starting URL: https://omayo.blogspot.com/

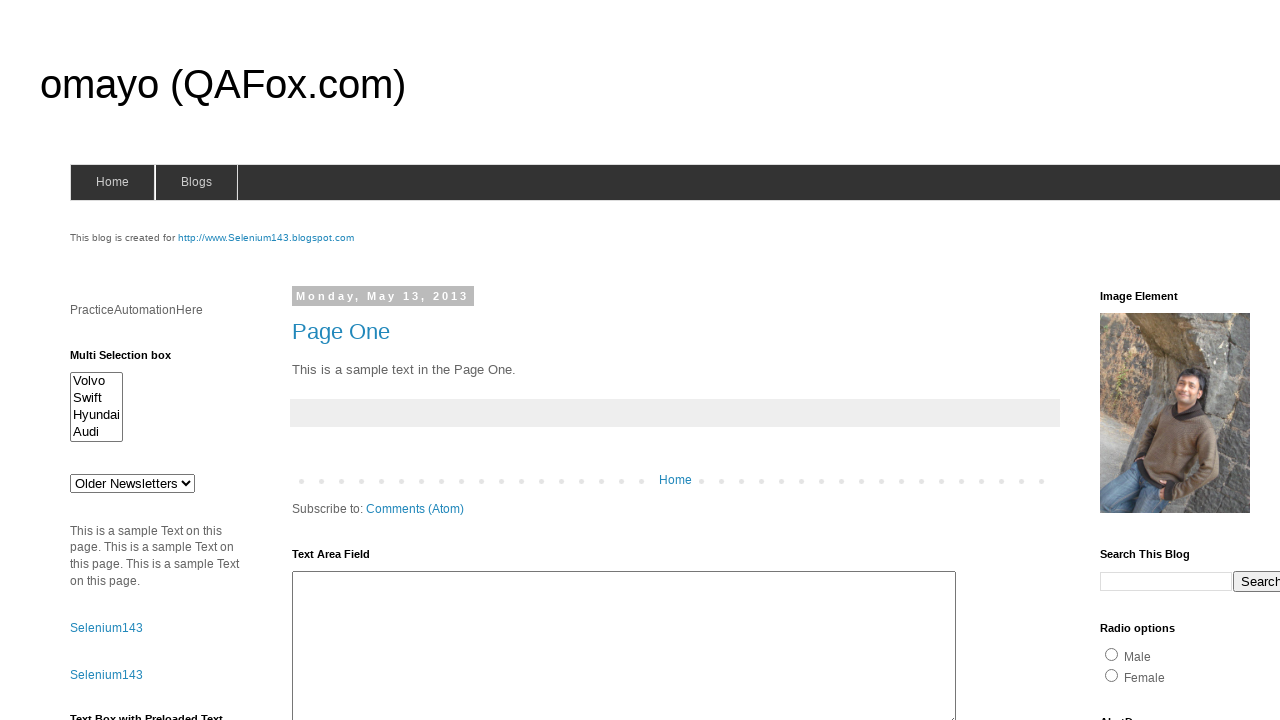

Reloaded the omayo.blogspot.com page
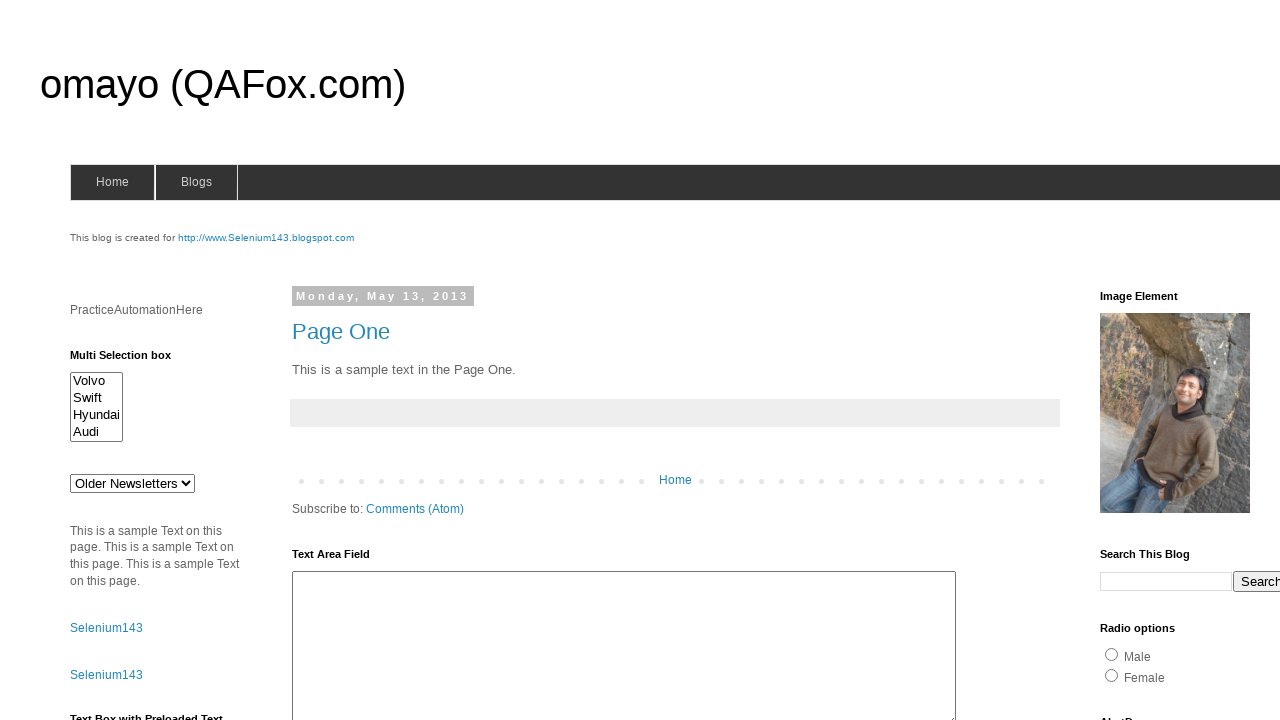

Clicked on the 'onlytestingblog' link at (1156, 361) on text=onlytestingblog
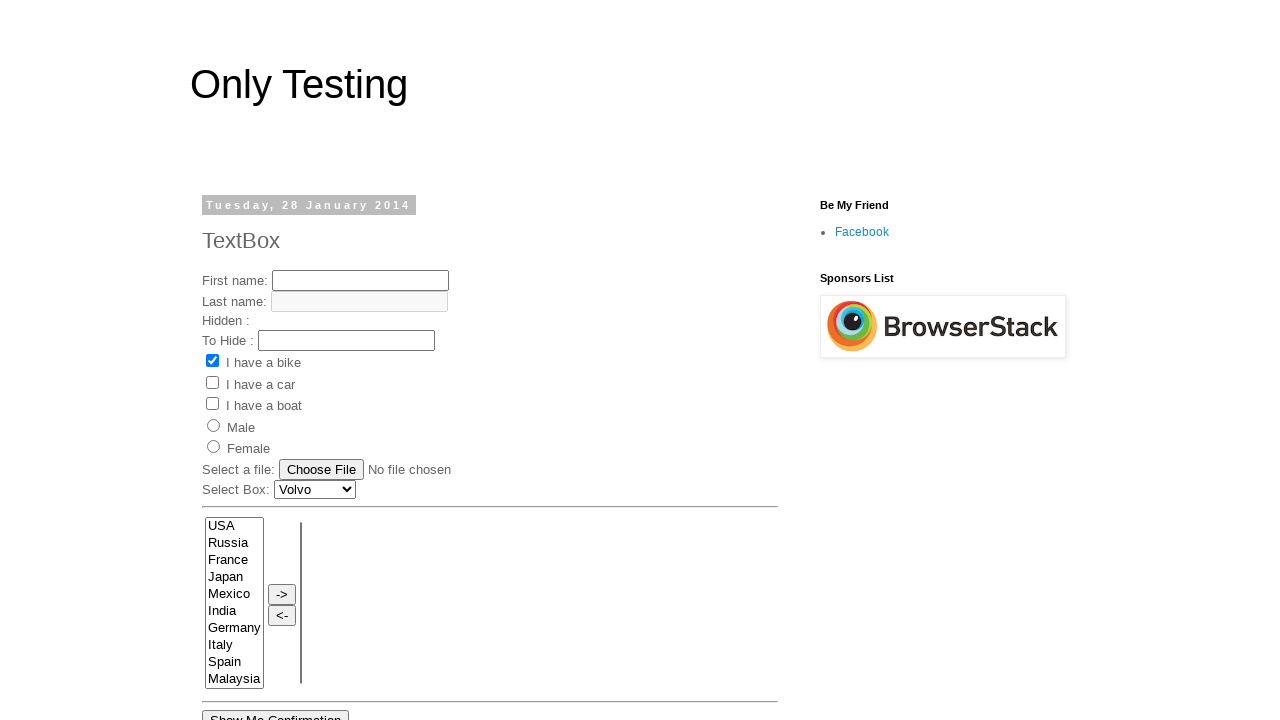

Waited for page load to complete after clicking link
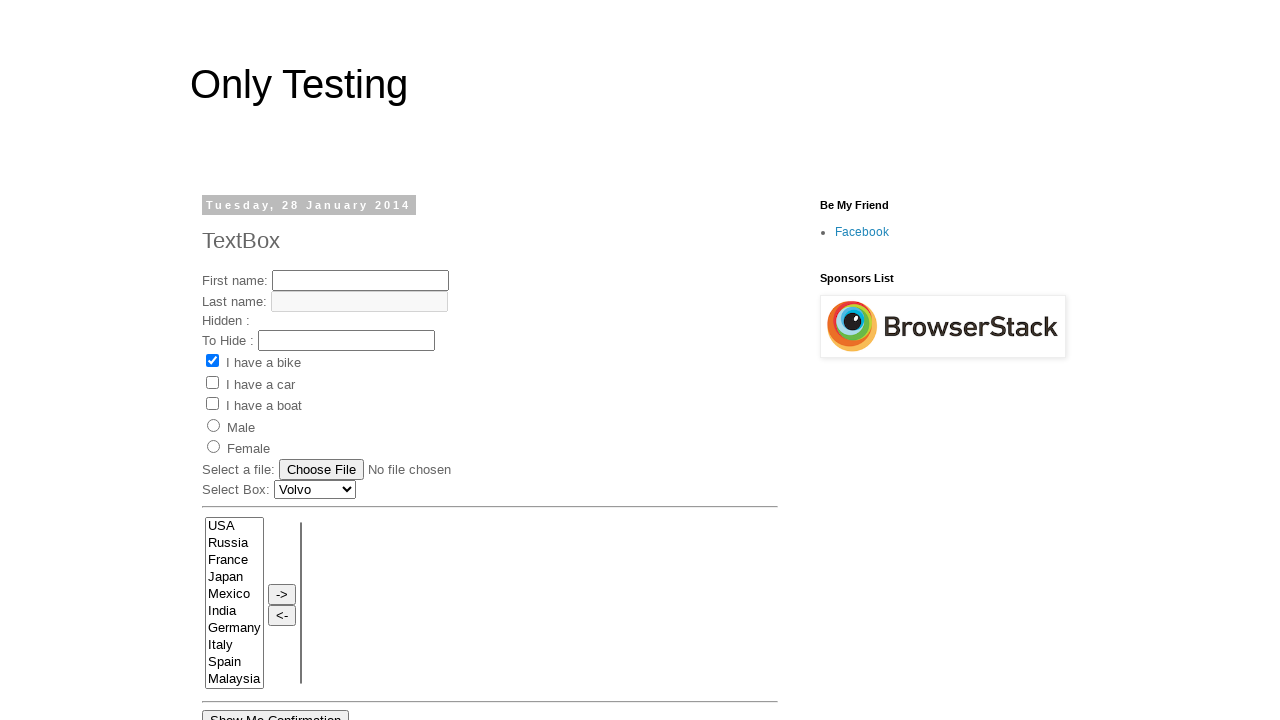

Navigated back to previous page
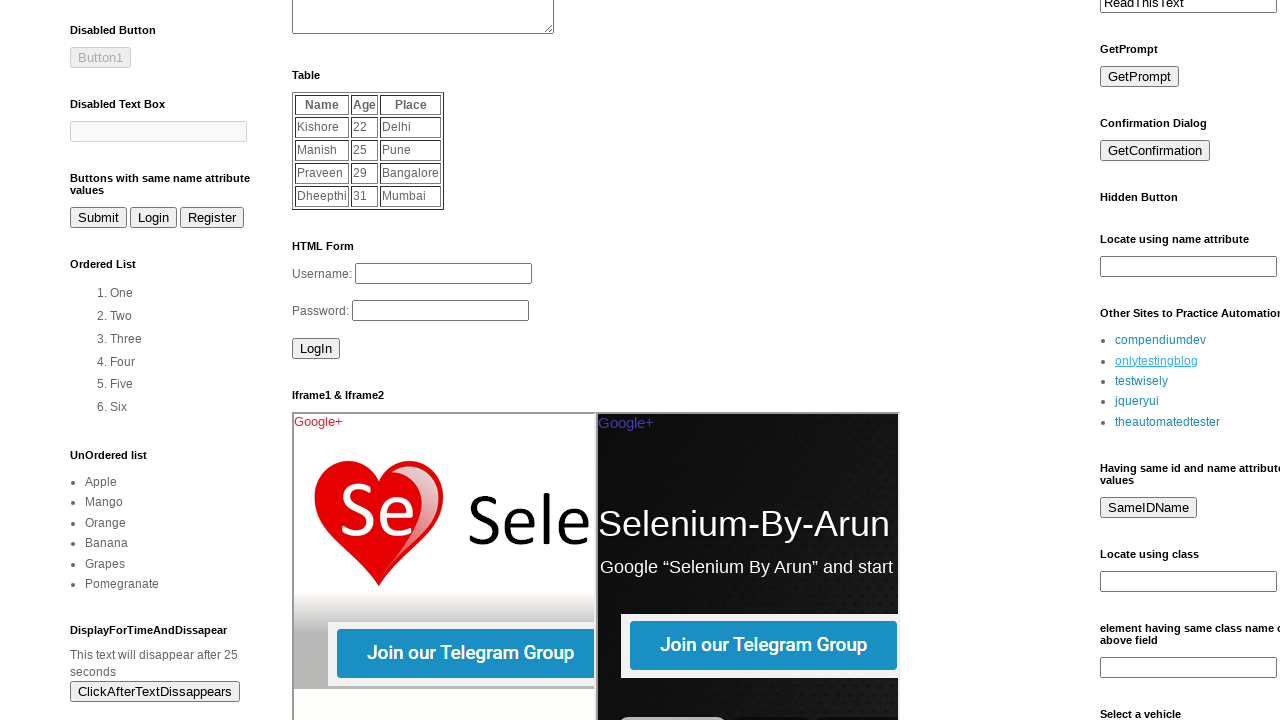

Waited for page load to complete after navigating back
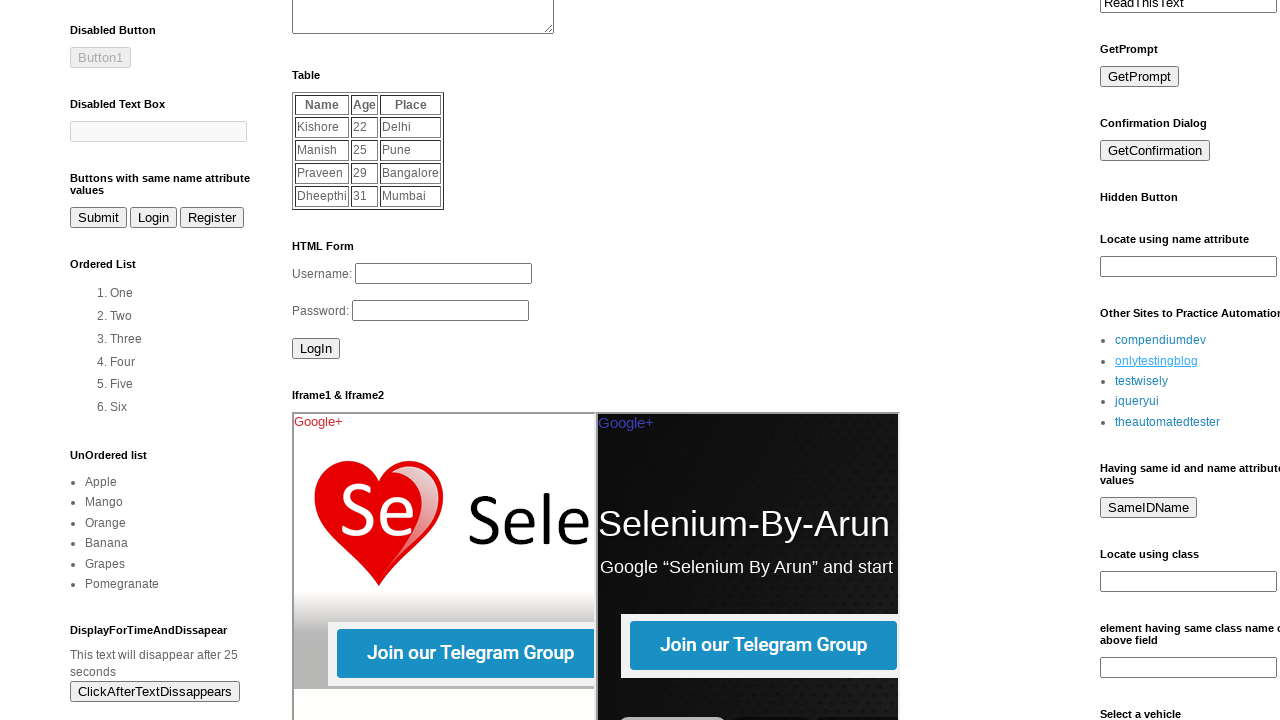

Navigated forward to next page
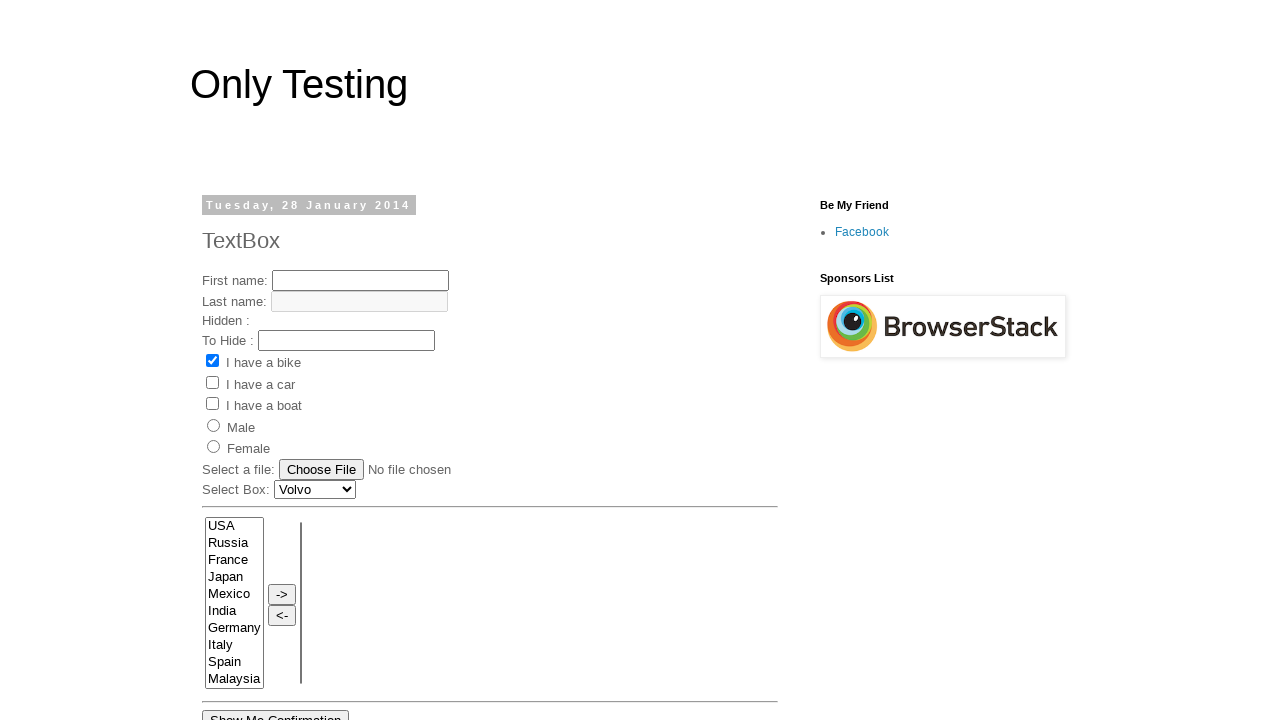

Waited for page load to complete after navigating forward
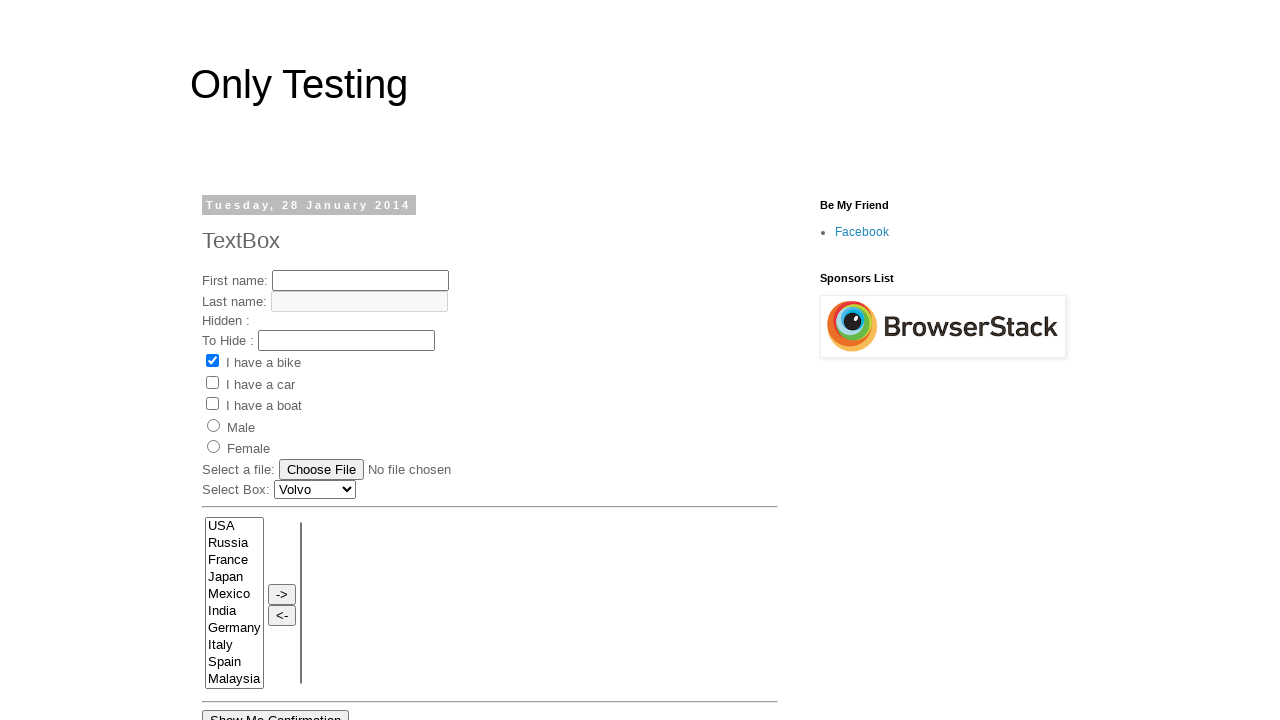

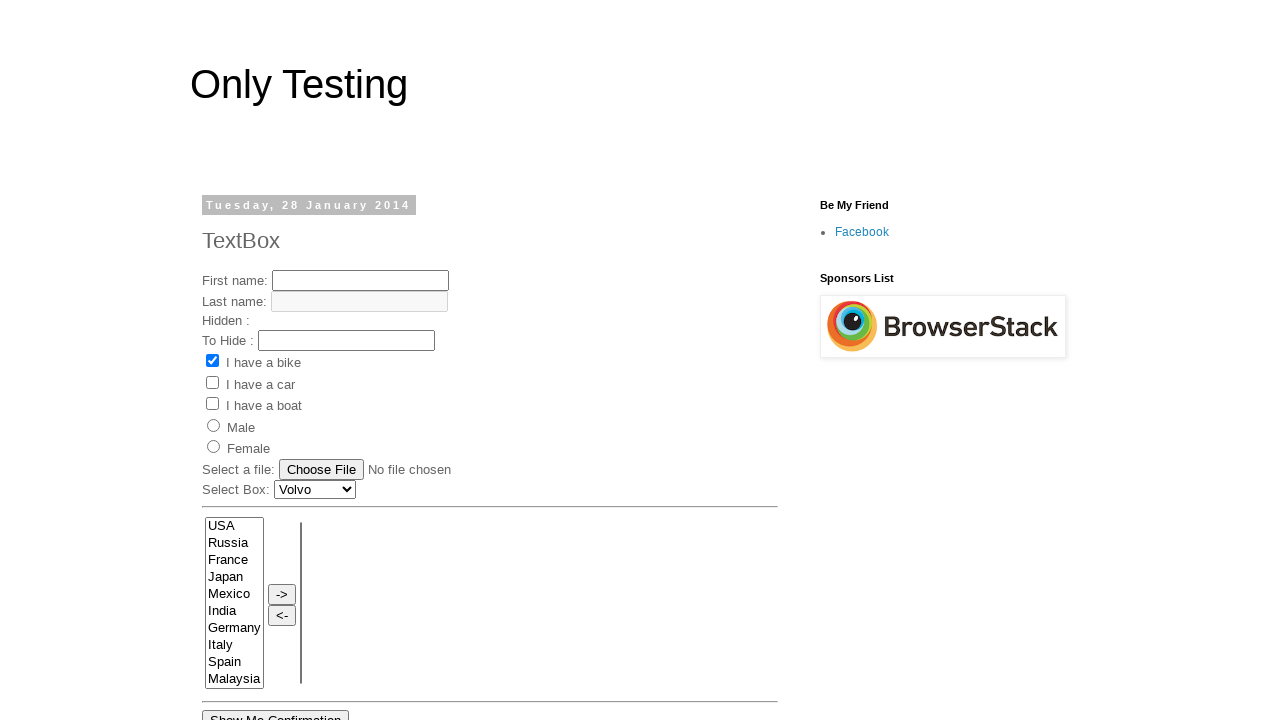